Tests the SpiceJet flight booking page by interacting with the origin airport input field and typing an airport code

Starting URL: https://www.spicejet.com/

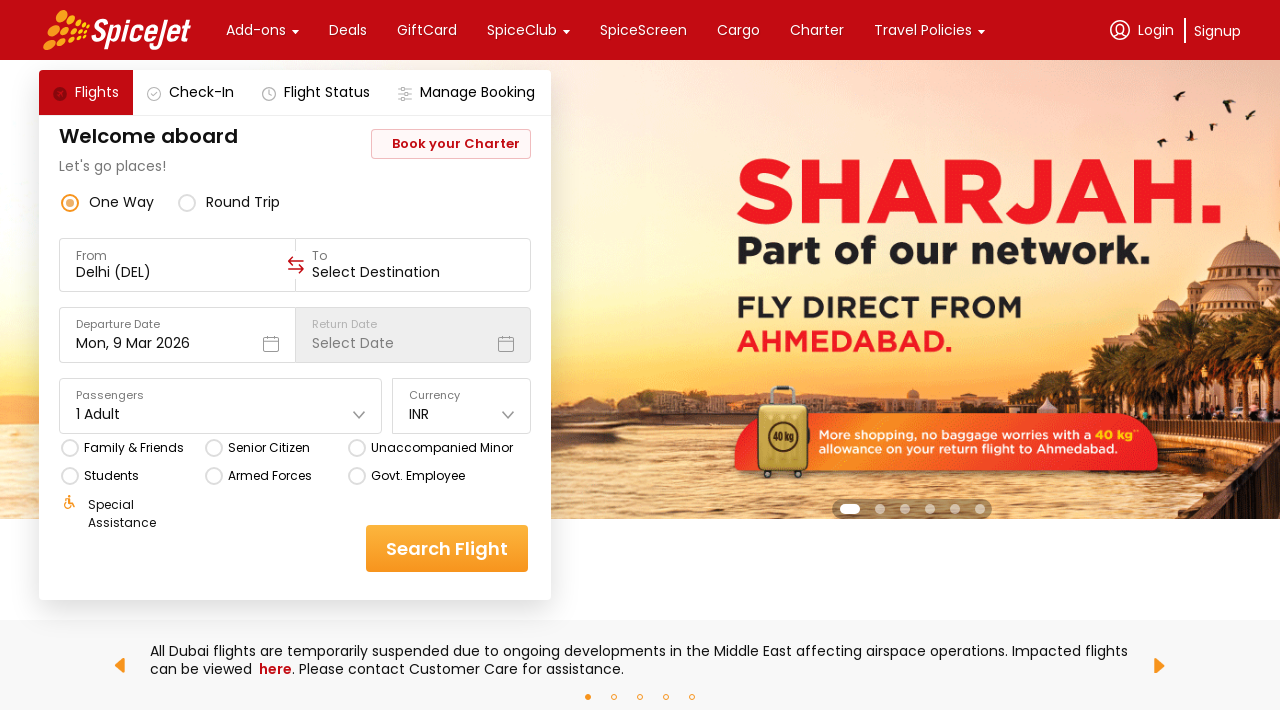

Clicked on the origin airport input field at (178, 272) on xpath=//div[@data-testid='to-testID-origin']/div/div/input
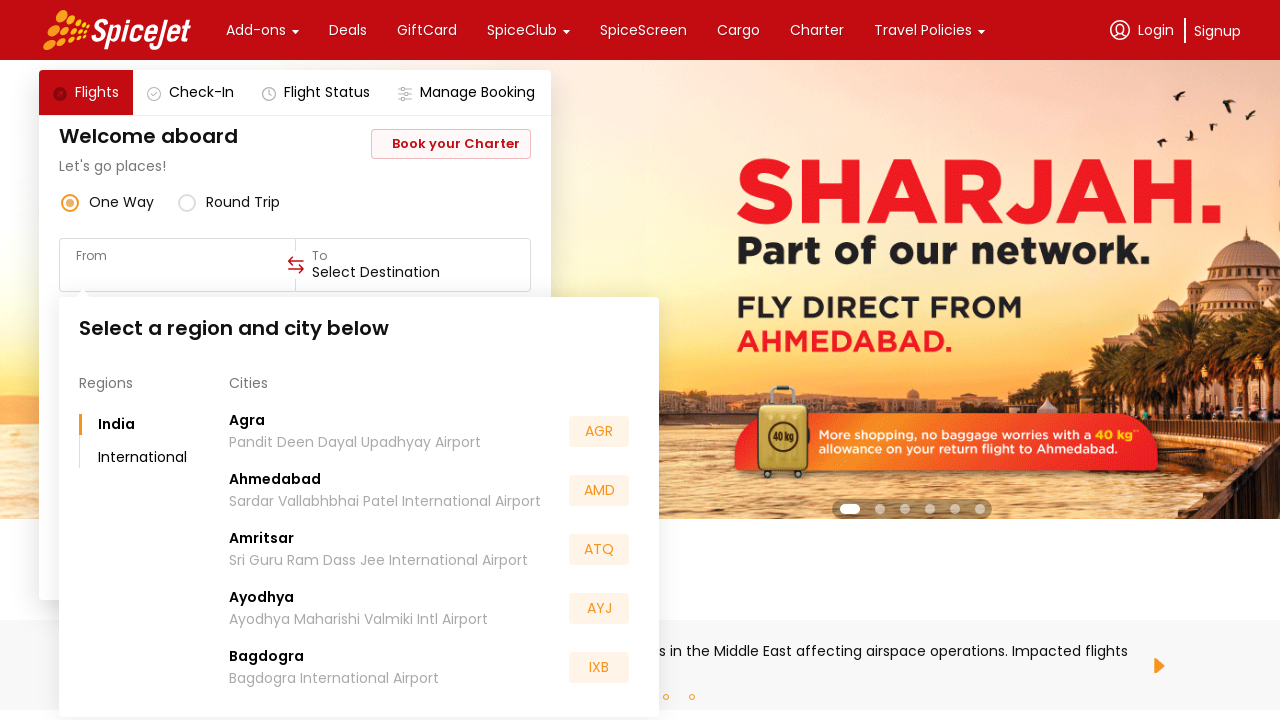

Typed airport code 'BLR' in origin field on xpath=//div[@data-testid='to-testID-origin']/div/div/input
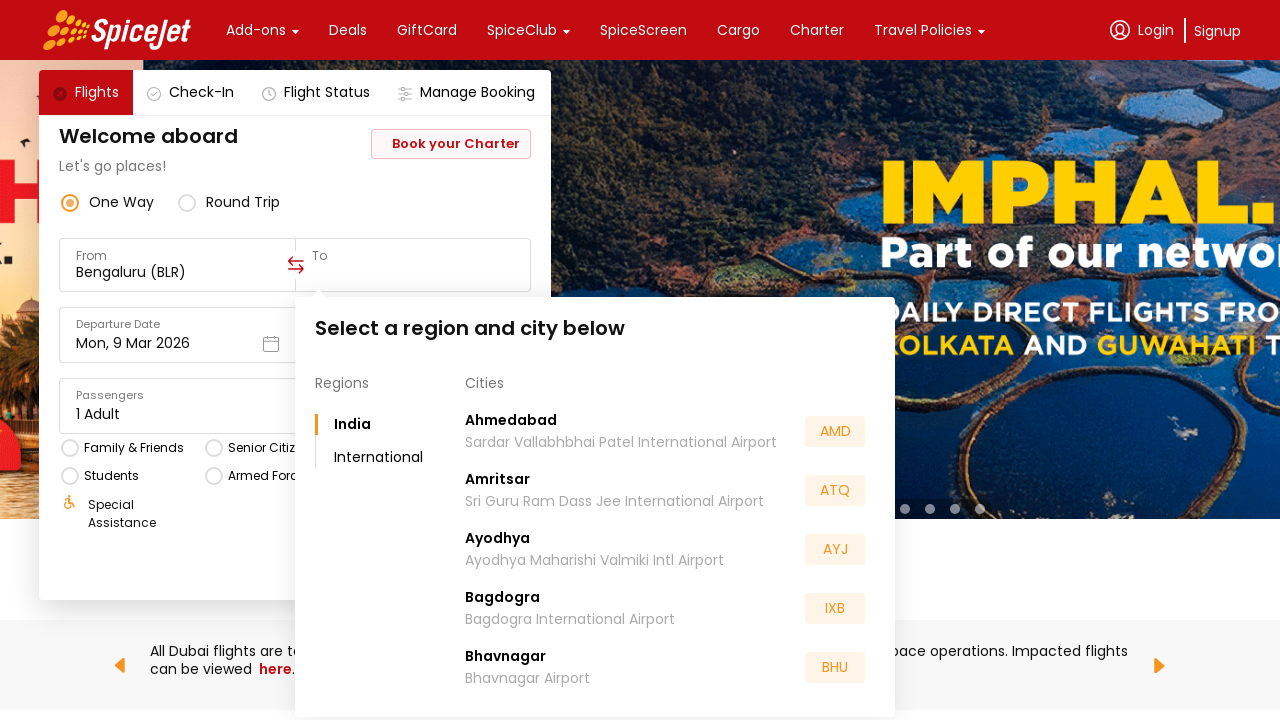

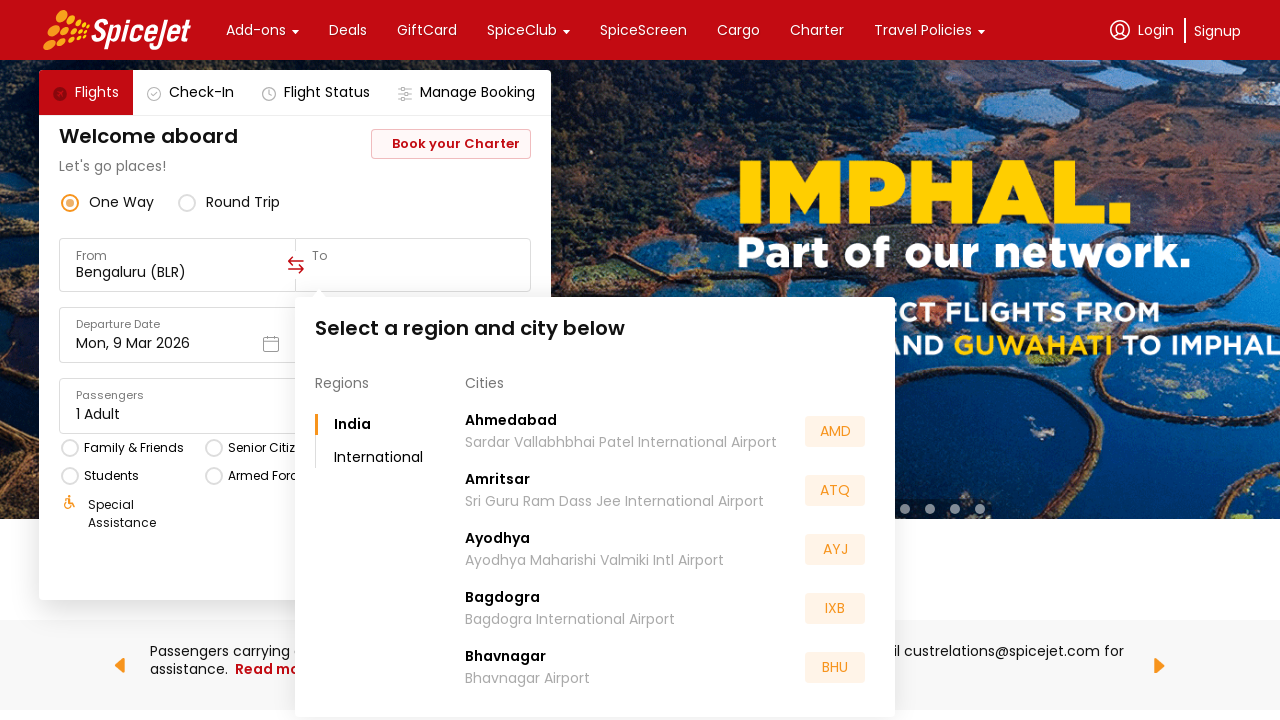